Tests alert handling functionality by triggering different types of alerts and accepting or dismissing them

Starting URL: https://rahulshettyacademy.com/AutomationPractice/

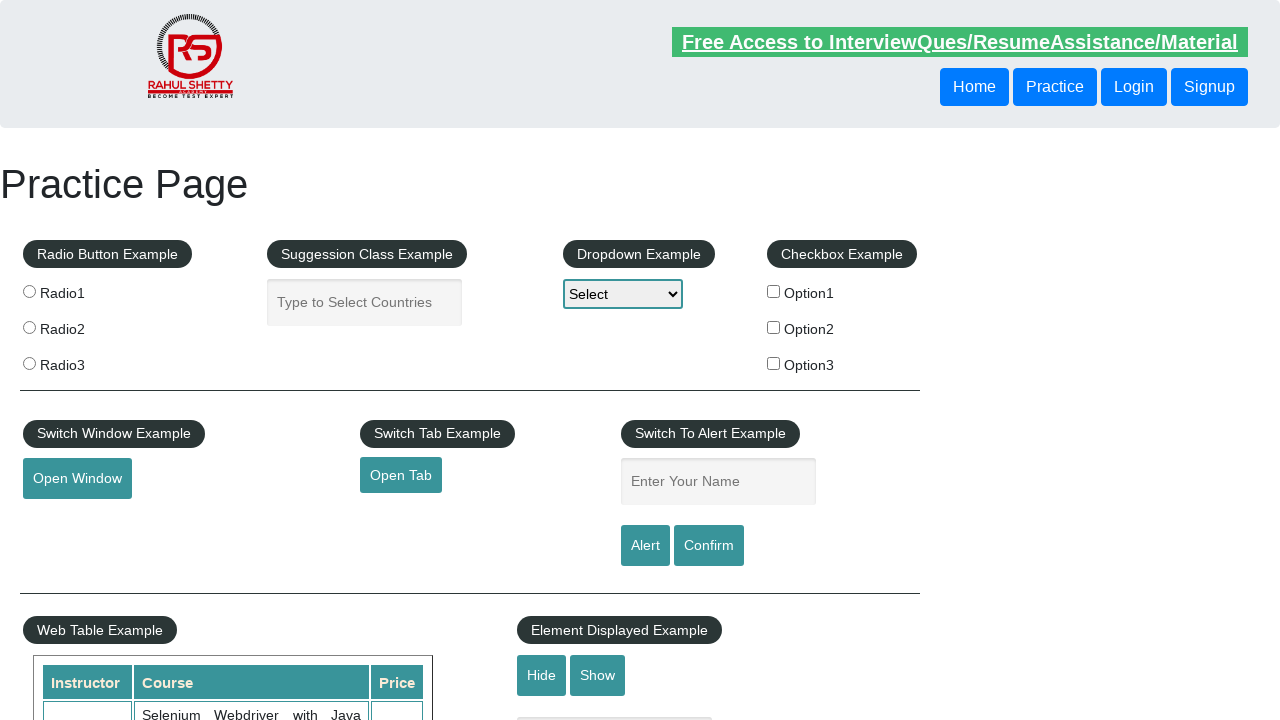

Filled name field with 'Abcd' on #name
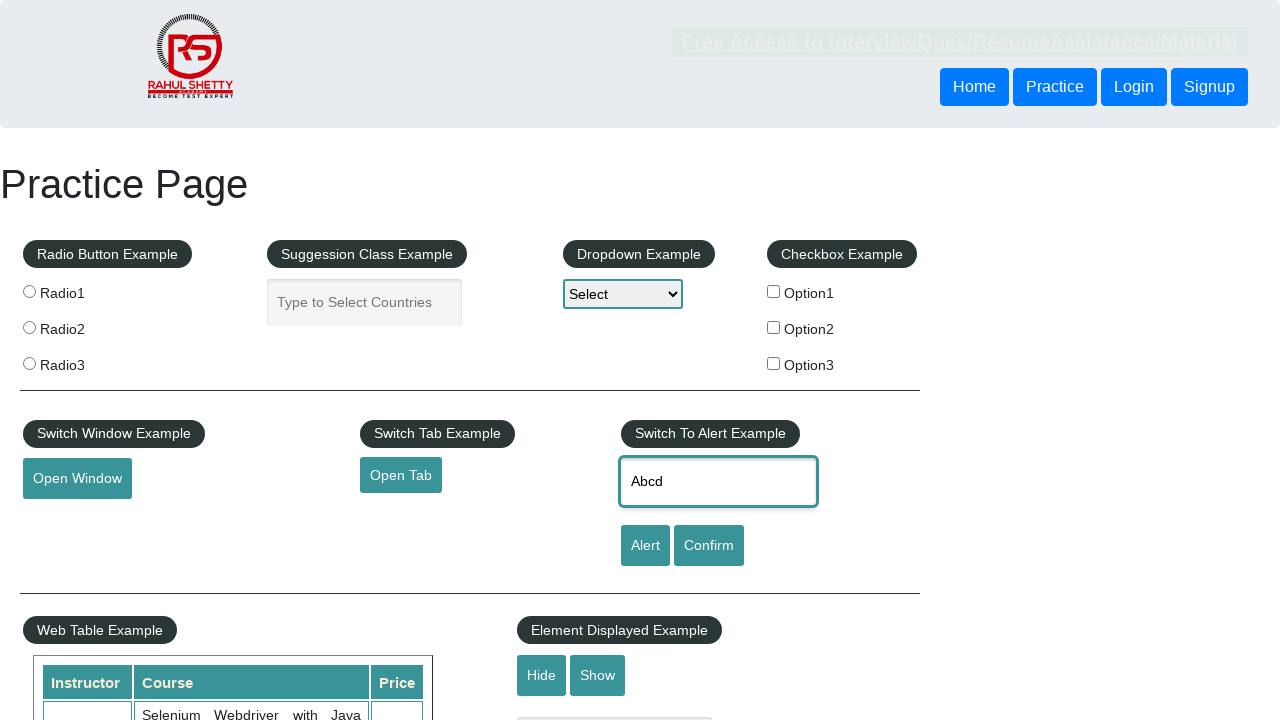

Clicked alert button to trigger alert at (645, 546) on [id='alertbtn']
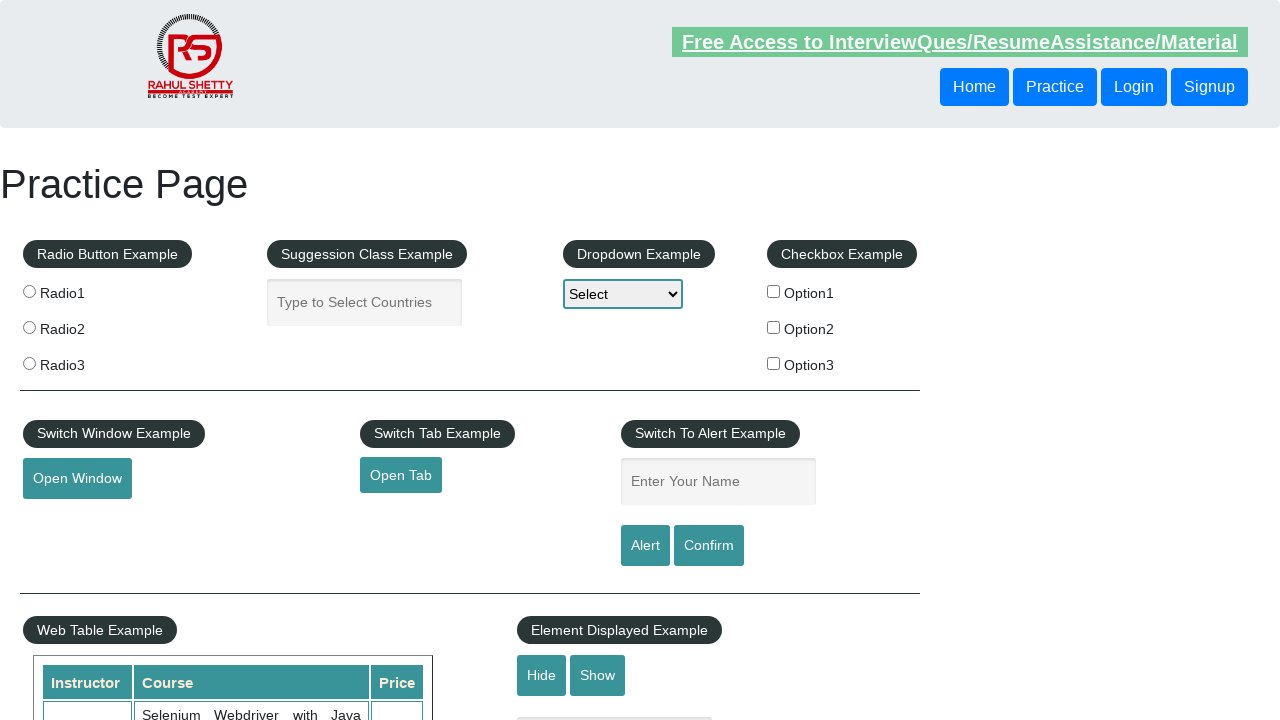

Set up dialog handler to accept alerts
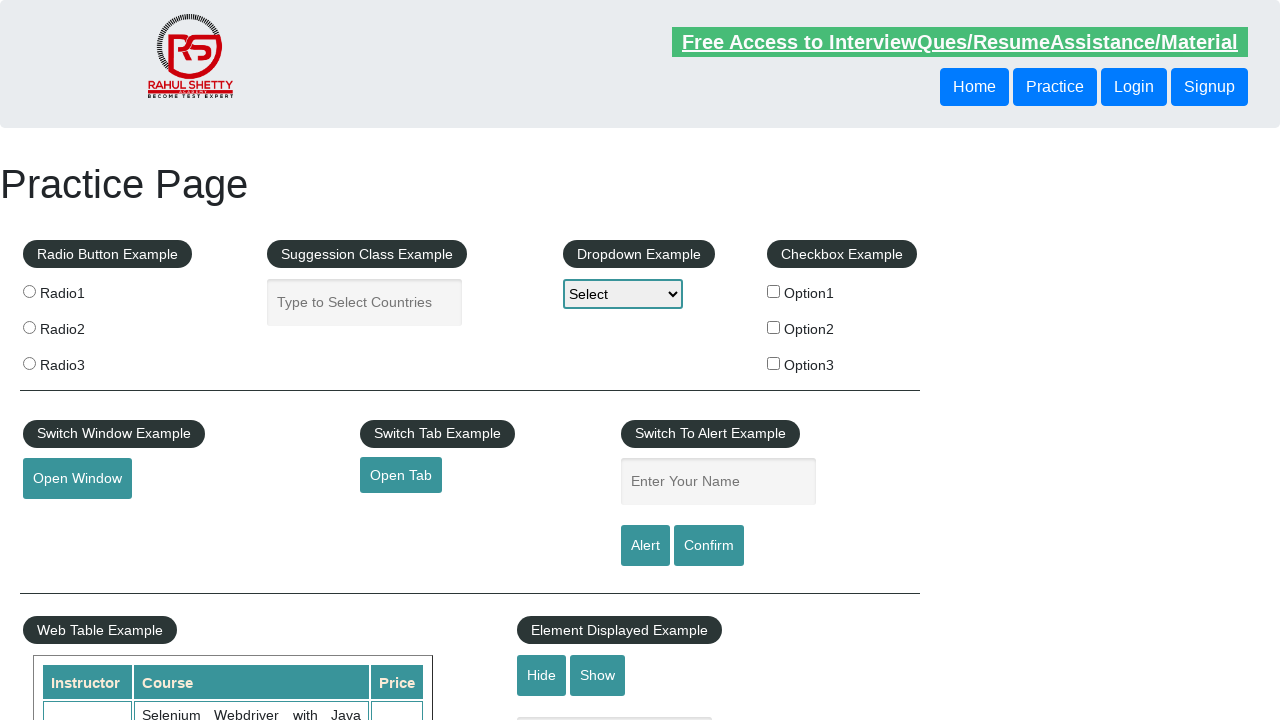

Clicked confirm button to trigger confirmation dialog at (709, 546) on #confirmbtn
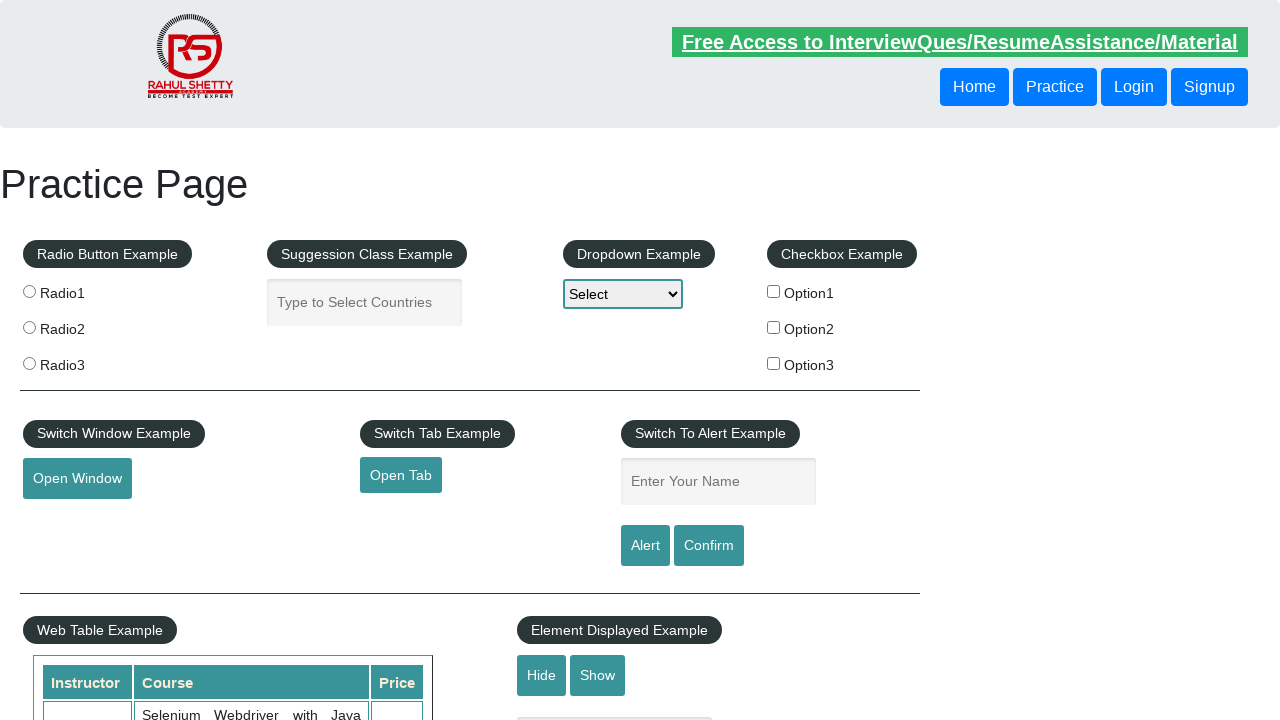

Set up dialog handler to dismiss confirmation dialog
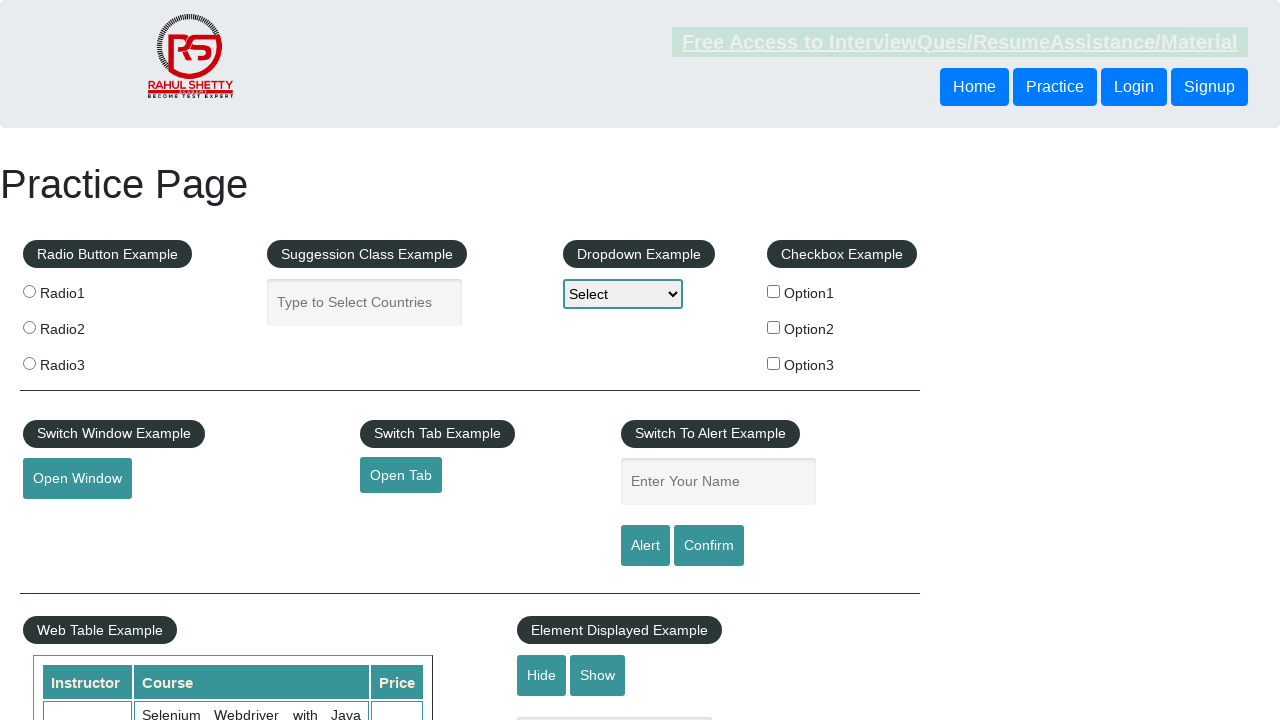

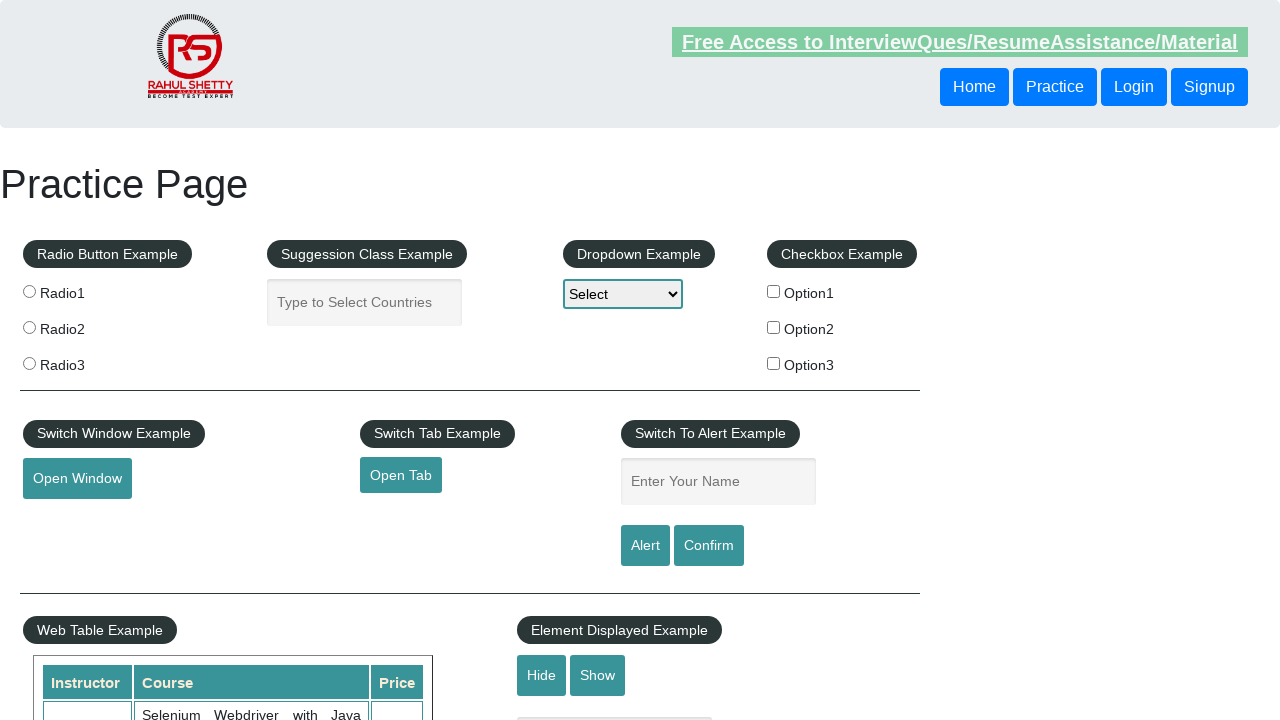